Searches for case filings by navigating to case records, selecting case search type, entering date range filters and case number prefix, then submitting the search

Starting URL: https://odysseypa.traviscountytx.gov/JPPublicAccess/default.aspx

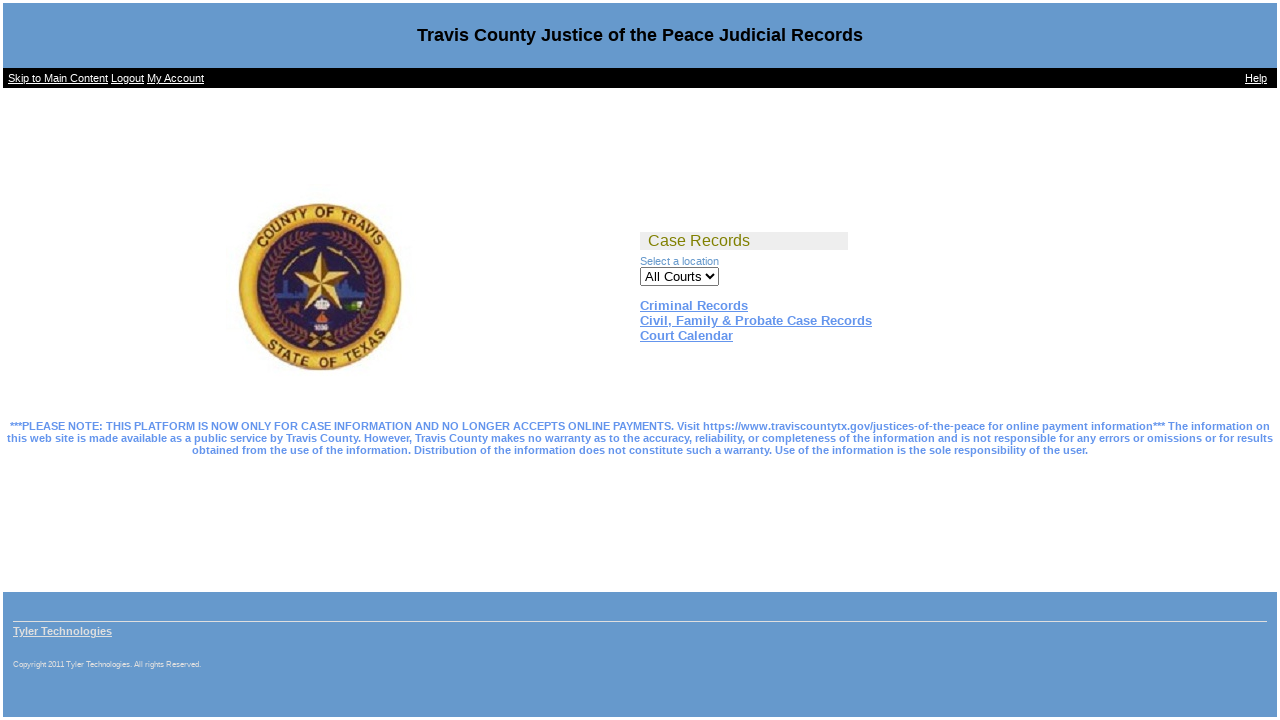

Waited for Civil, Family & Probate Case Records link to load
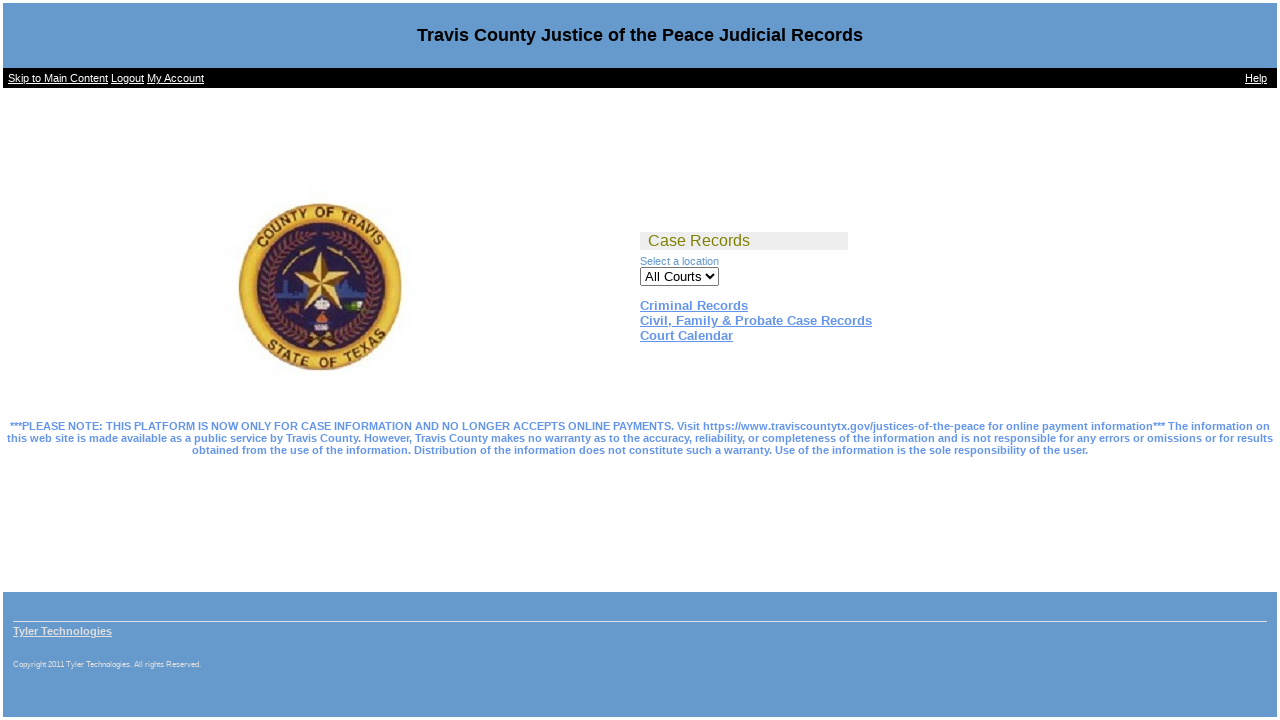

Clicked on Civil, Family & Probate Case Records link at (756, 321) on text=Civil, Family & Probate Case Records
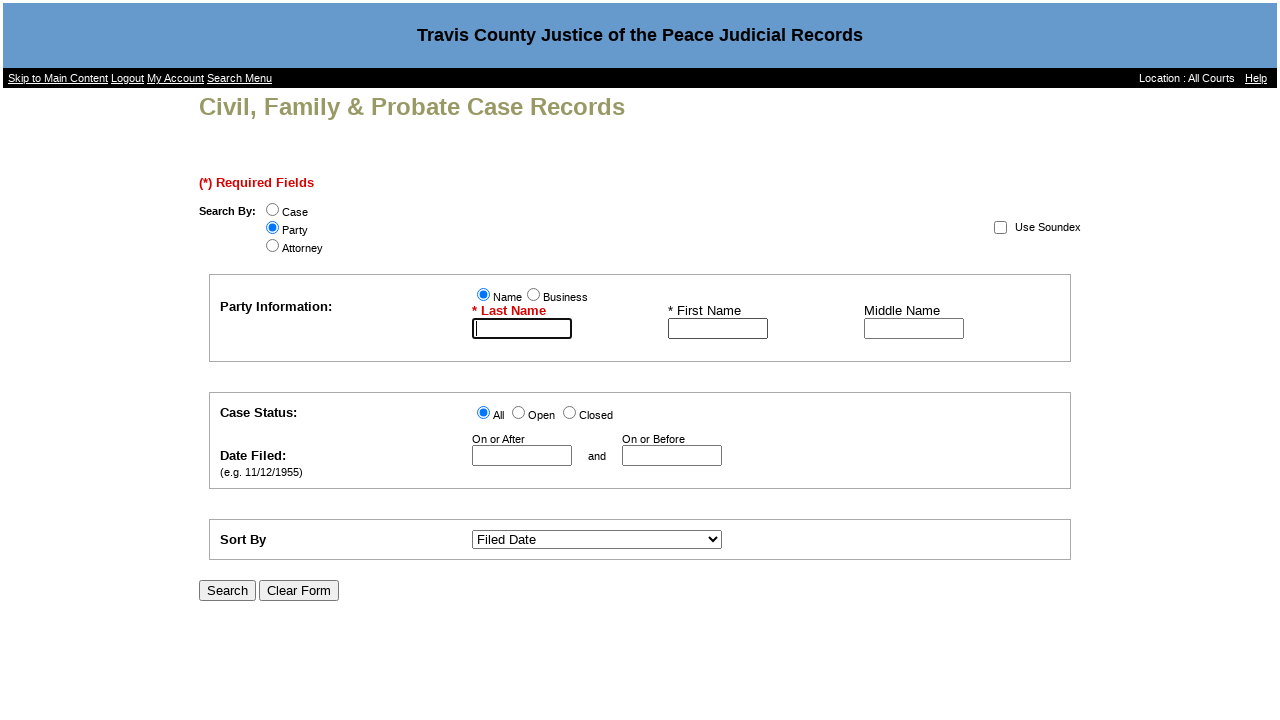

Waited for Case radio button to load
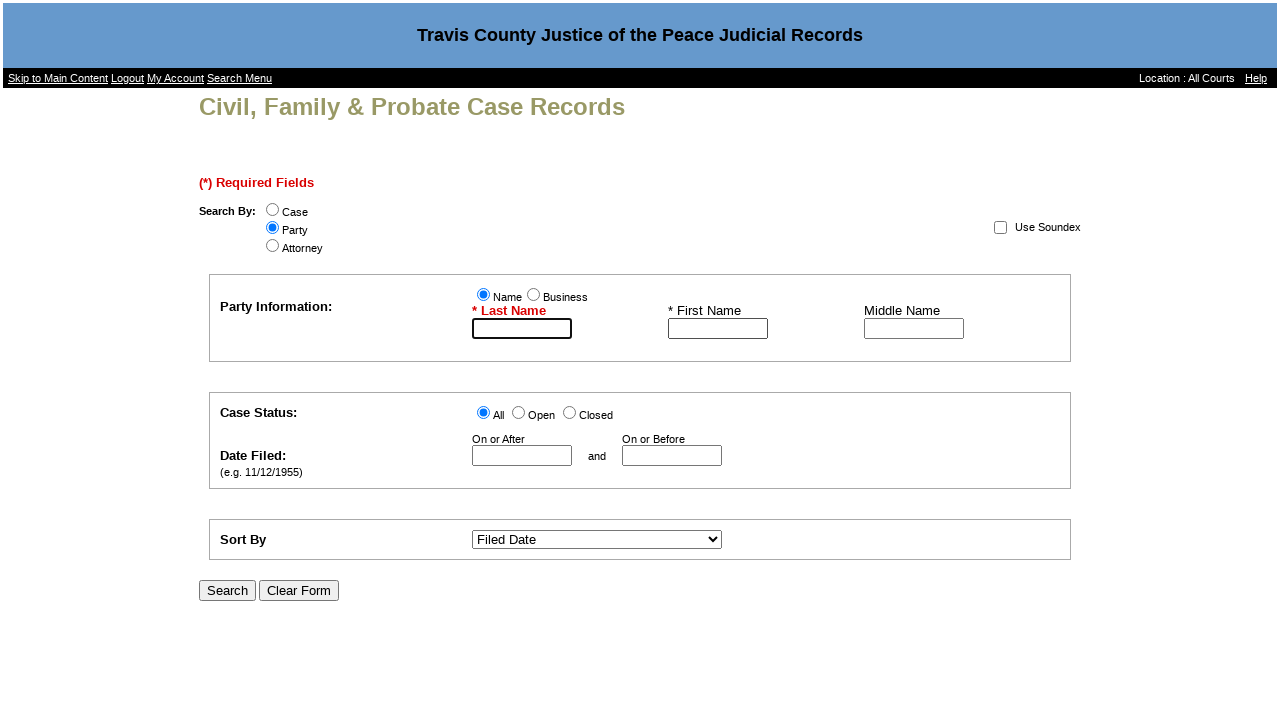

Selected Case radio button for search type at (273, 210) on #Case
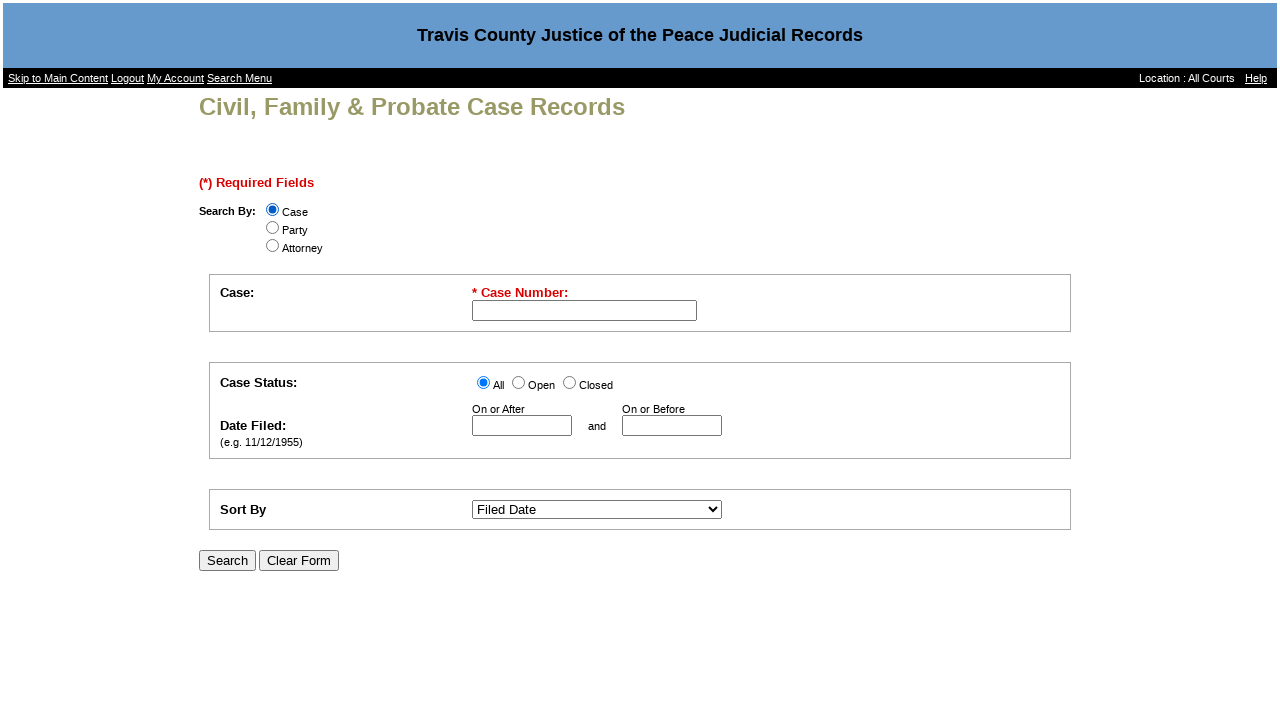

Waited for DateFiledOnAfter field to load
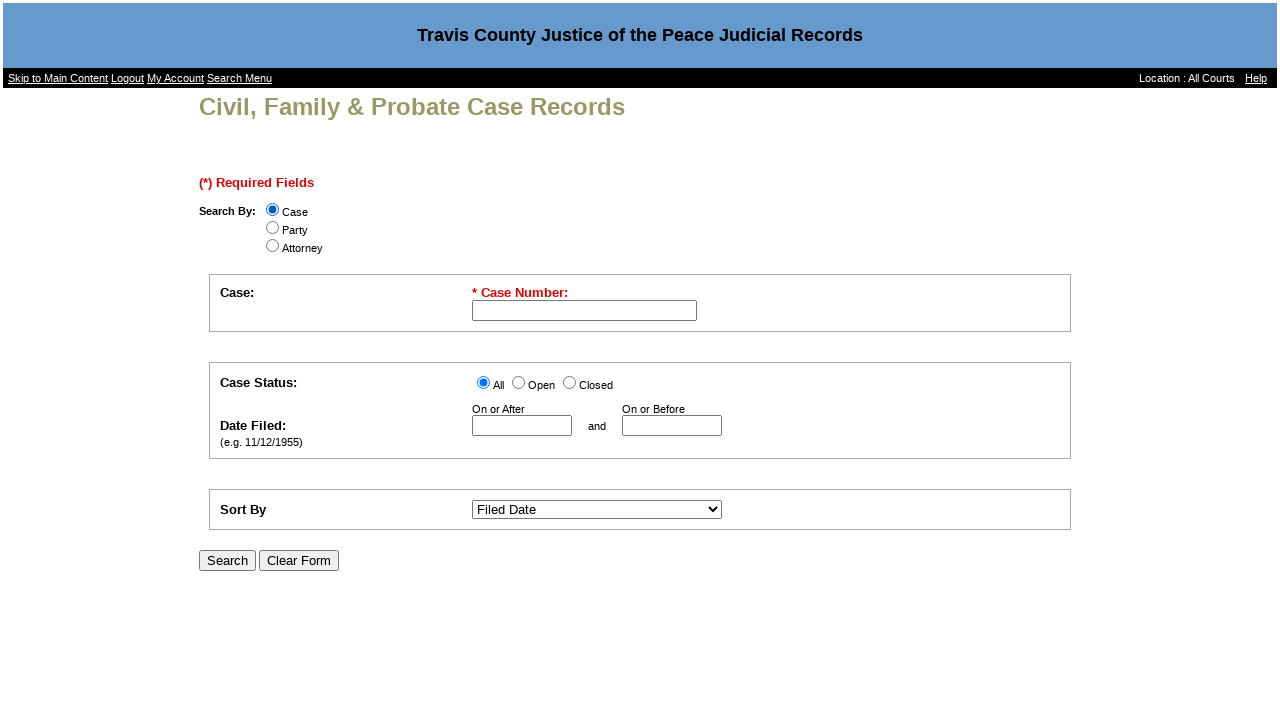

Entered start date 03/01/2024 in DateFiledOnAfter field on #DateFiledOnAfter
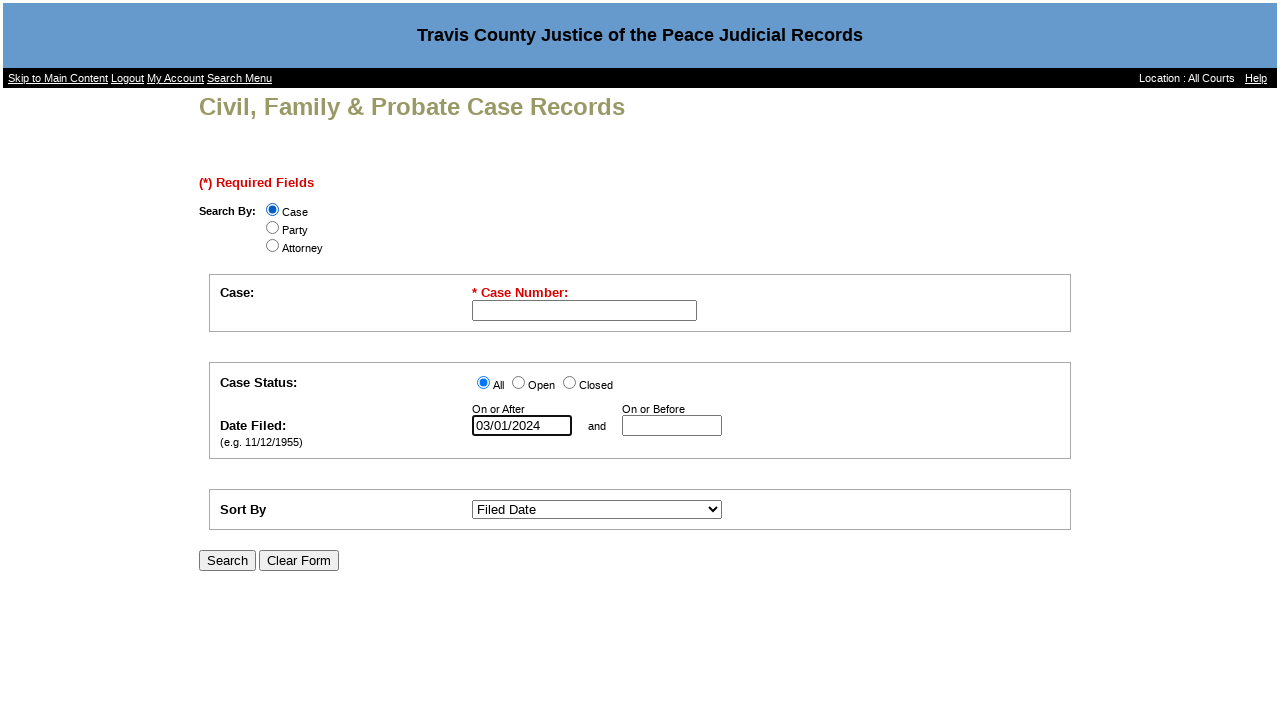

Waited for DateFiledOnBefore field to load
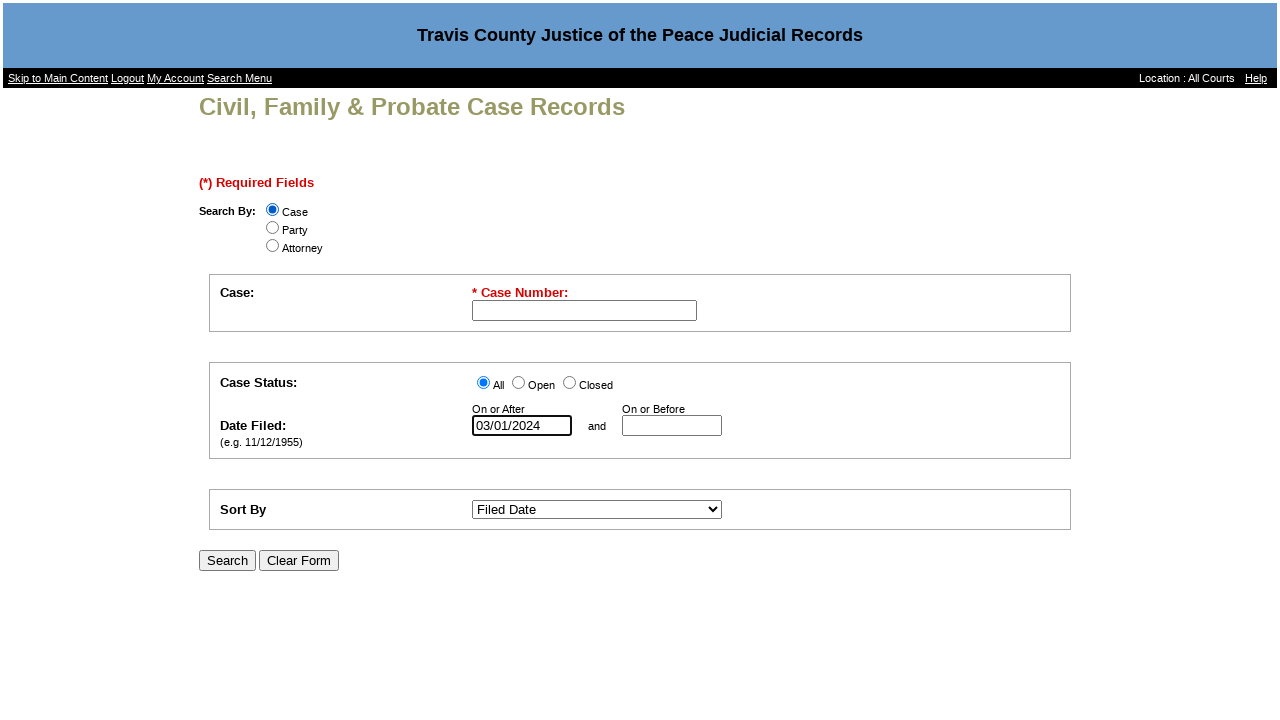

Entered end date 03/15/2024 in DateFiledOnBefore field on #DateFiledOnBefore
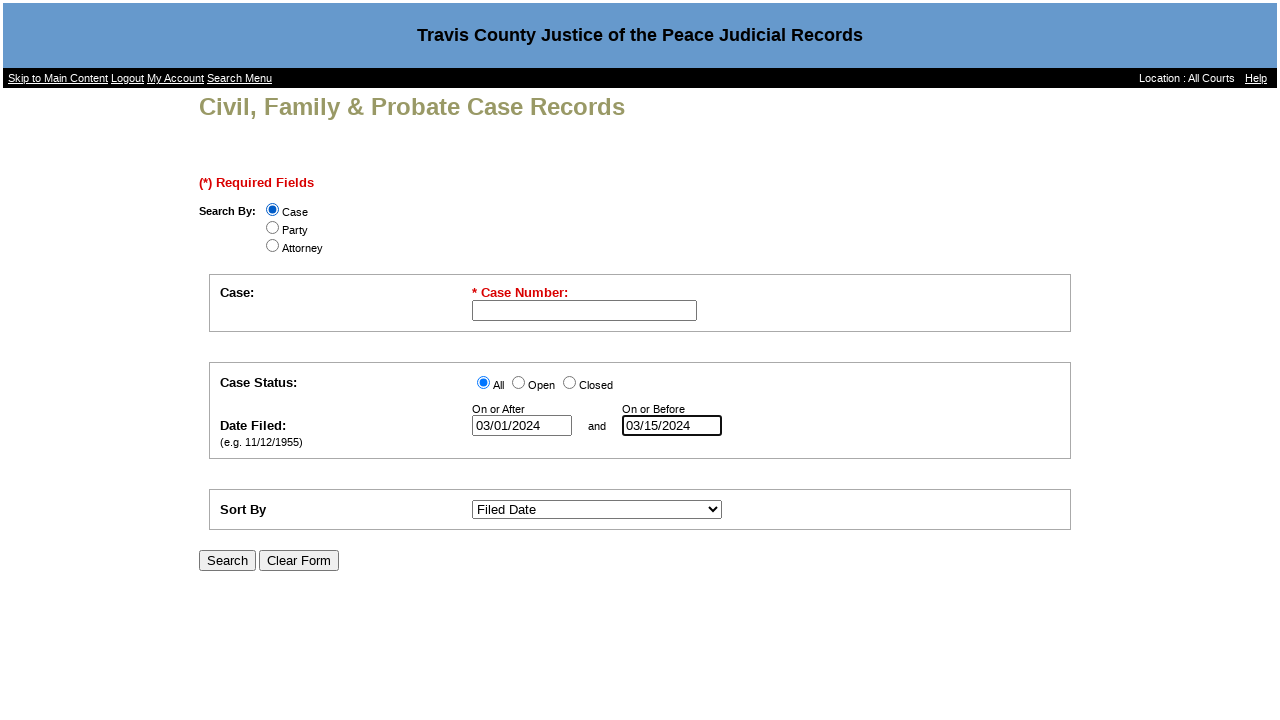

Entered case number prefix D-1-GN-24 in CaseSearchValue field on #CaseSearchValue
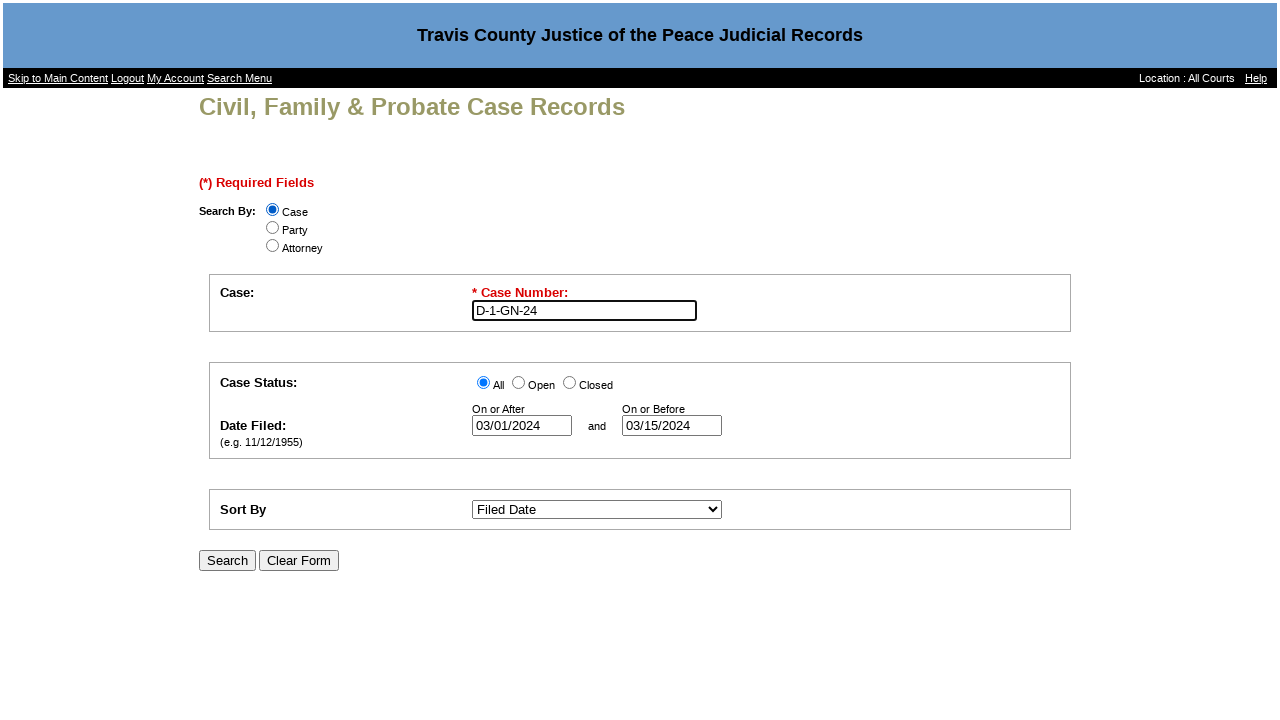

Clicked search button to submit case filing search at (228, 560) on #SearchSubmit
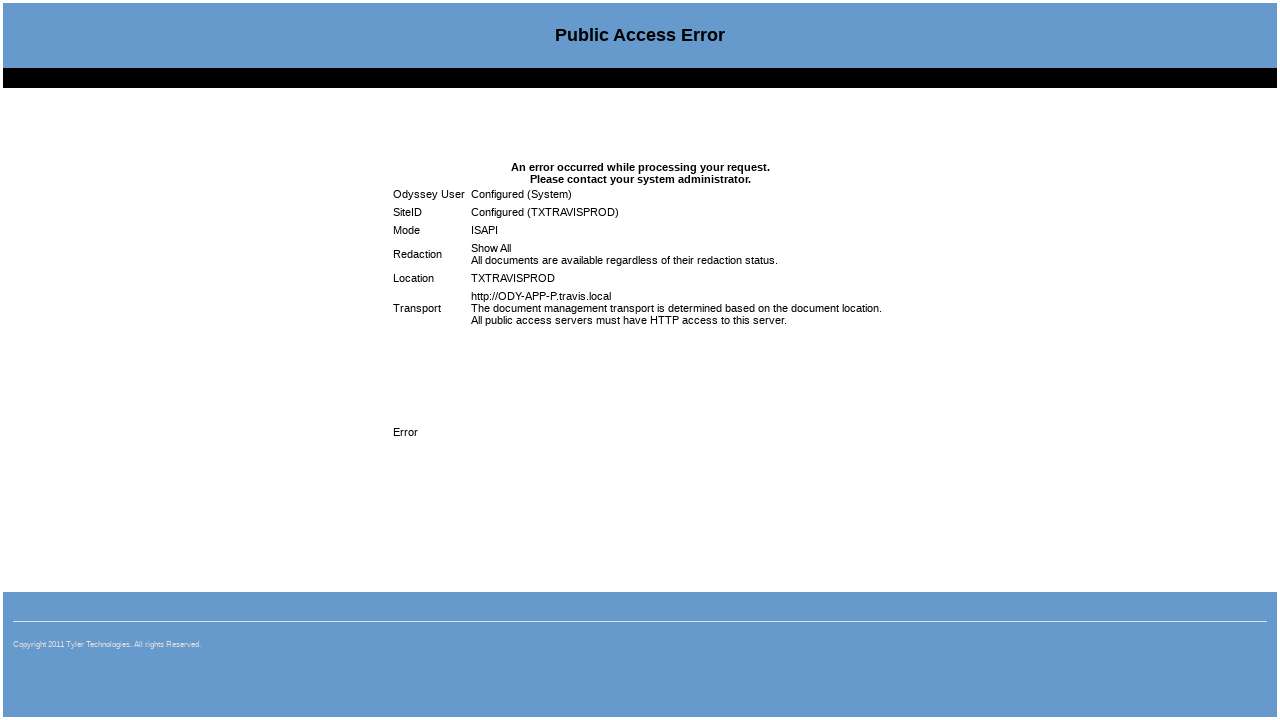

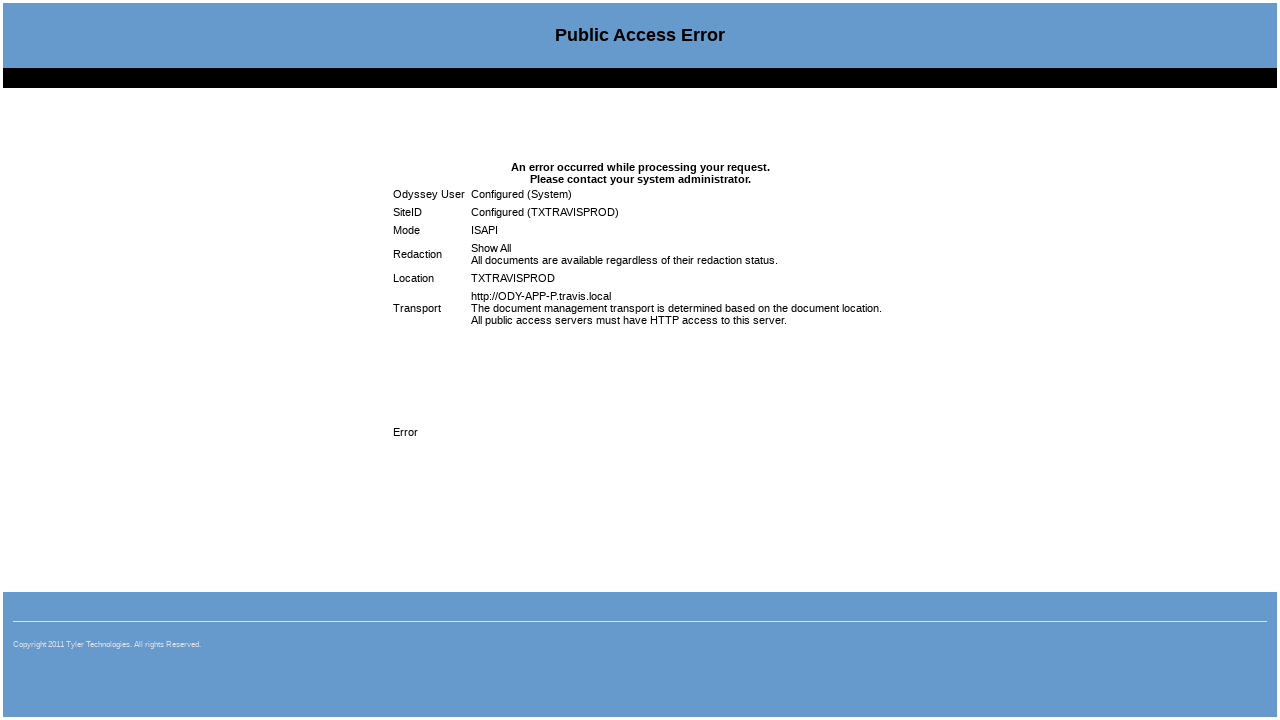